Tests link elements by clicking on simple link and dynamic link.

Starting URL: https://demoqa.com/elements

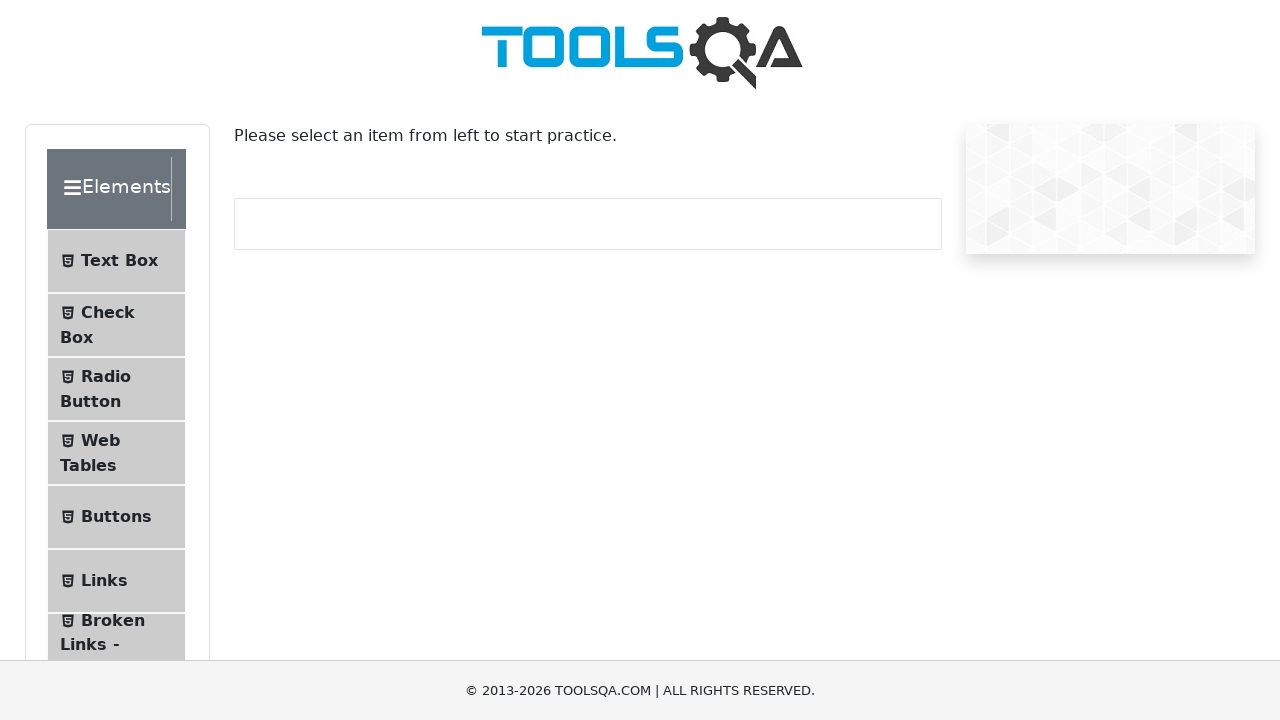

Clicked on Links menu item at (104, 581) on xpath=//span[contains(text(), 'Links')]
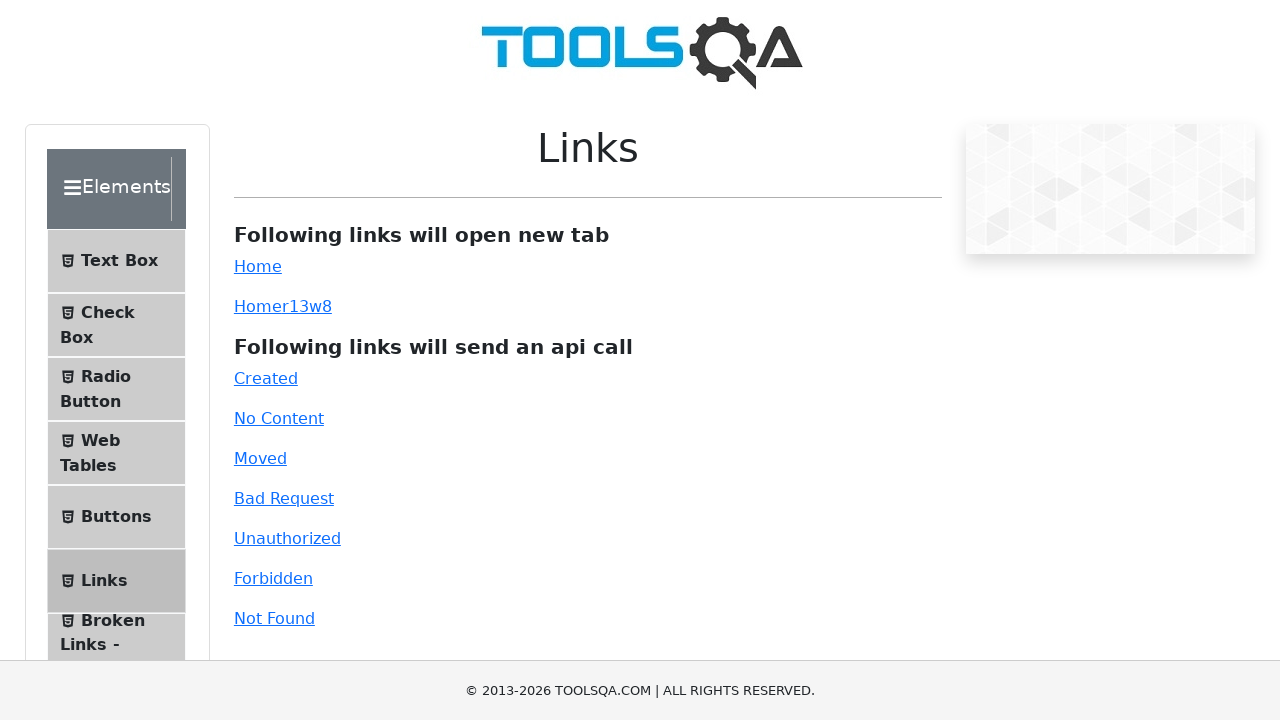

Clicked on simple link at (258, 266) on #simpleLink
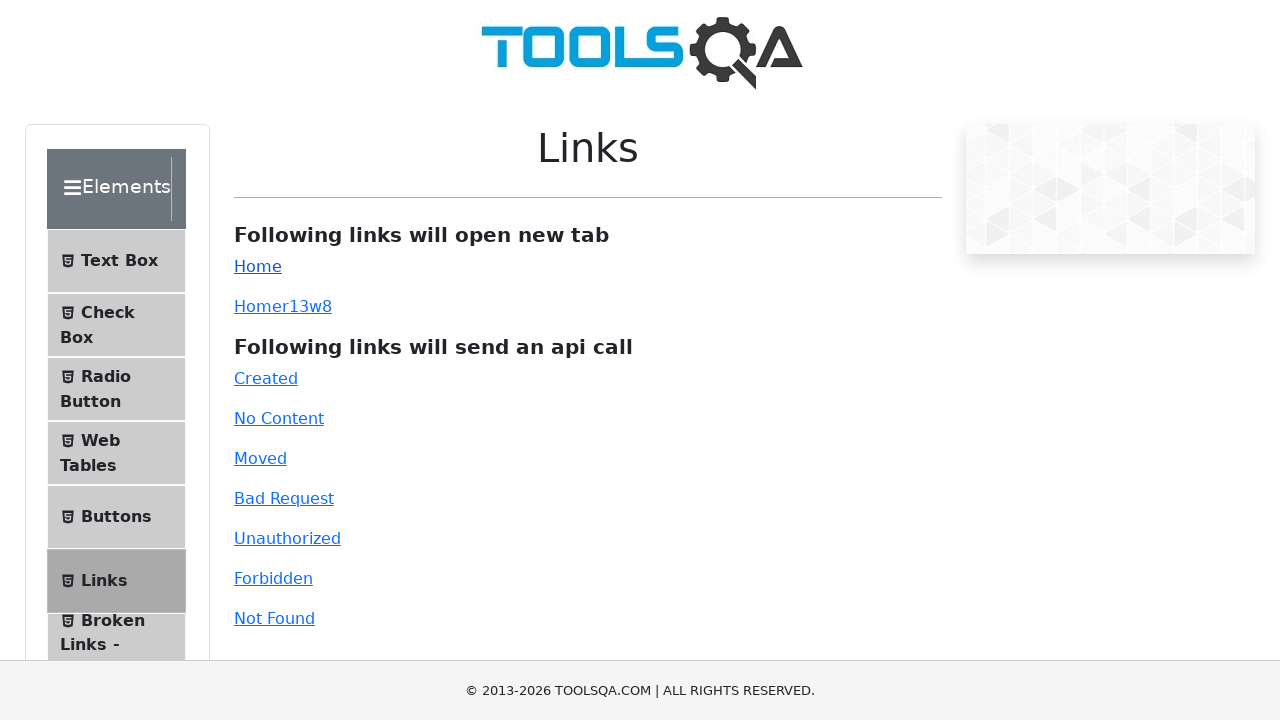

Clicked on dynamic link at (258, 306) on #dynamicLink
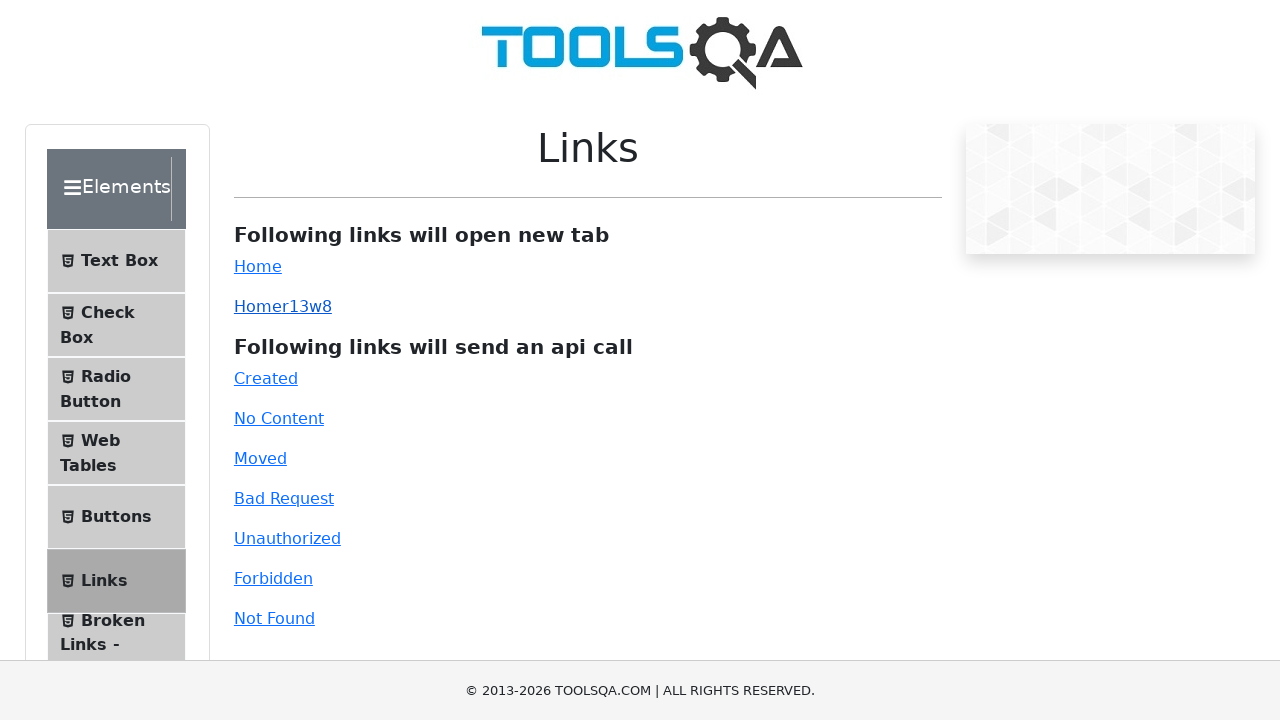

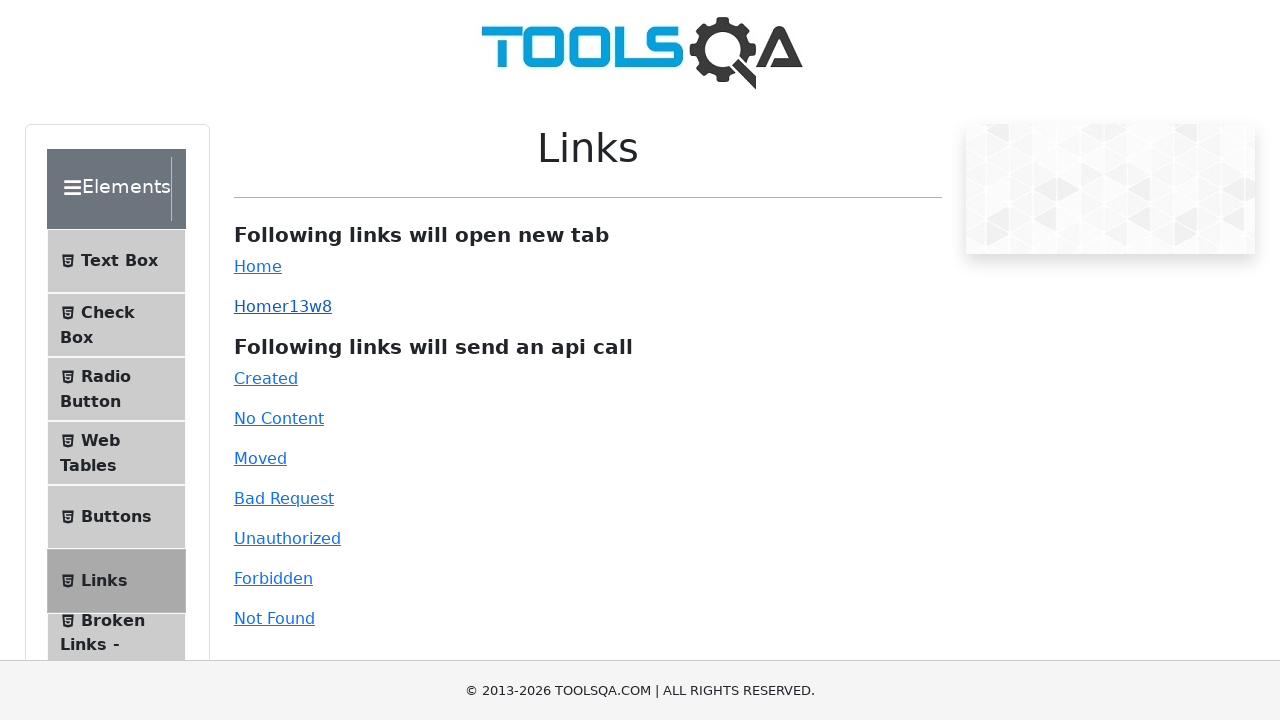